Tests keyboard actions by using Shift key to enter uppercase text in a form field

Starting URL: https://awesomeqa.com/practice.html

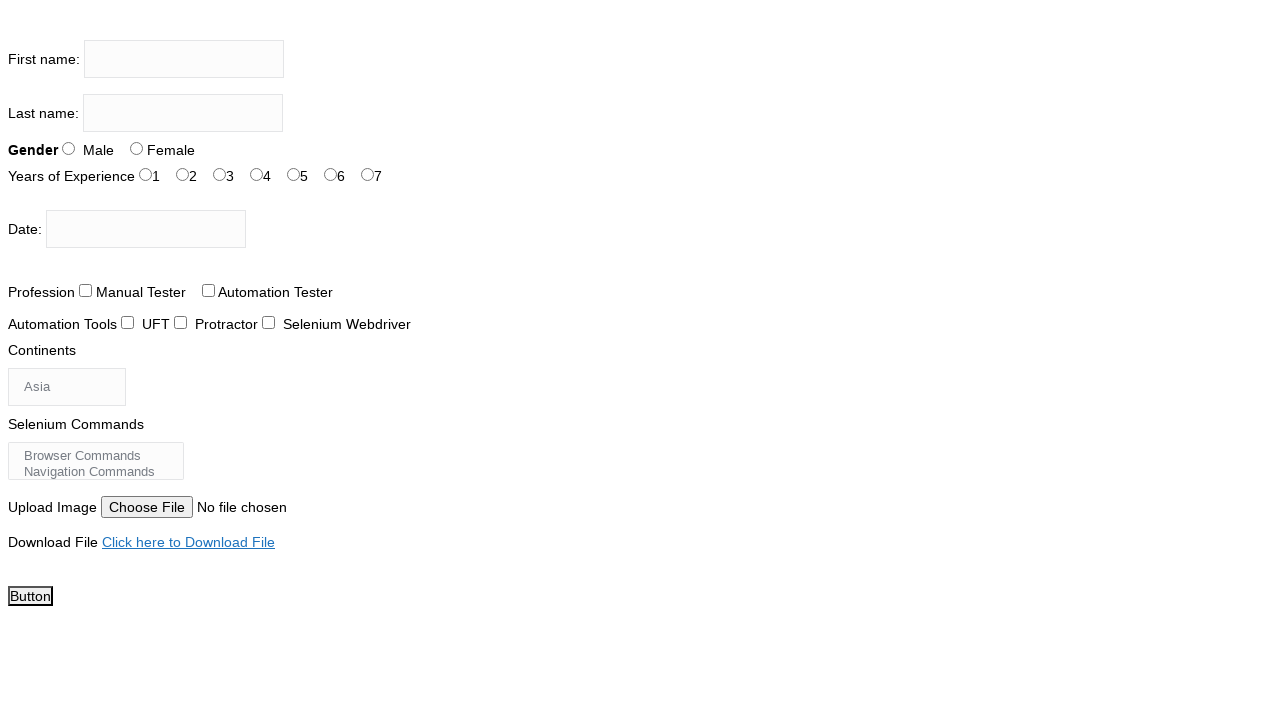

Located firstname input field
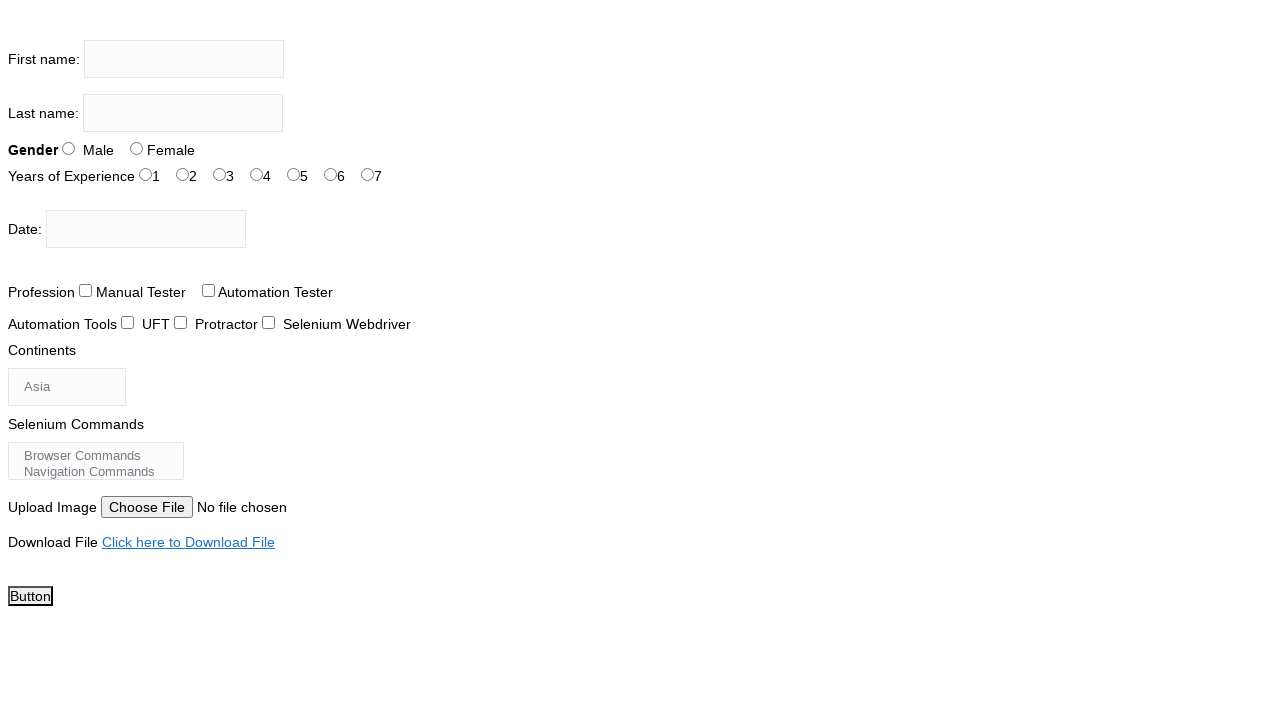

Filled firstname field with uppercase text 'THE TESTING ACADEMY' using Shift key simulation on input[name='firstname']
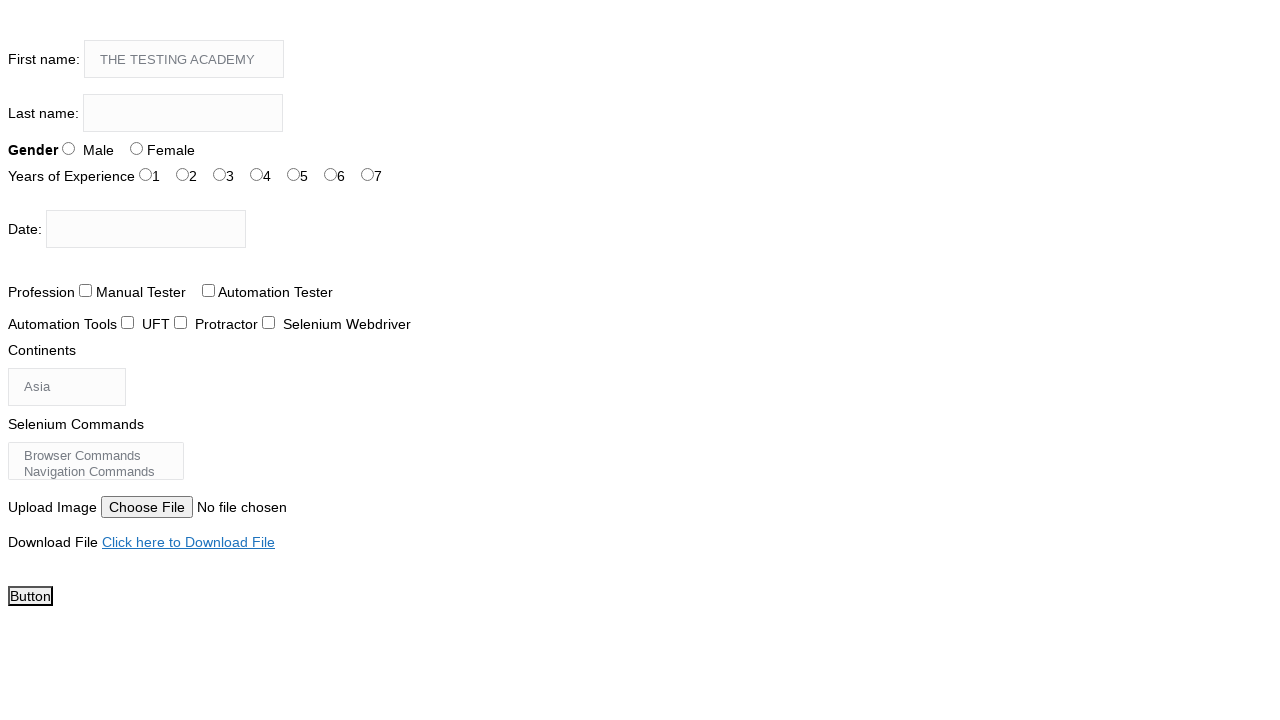

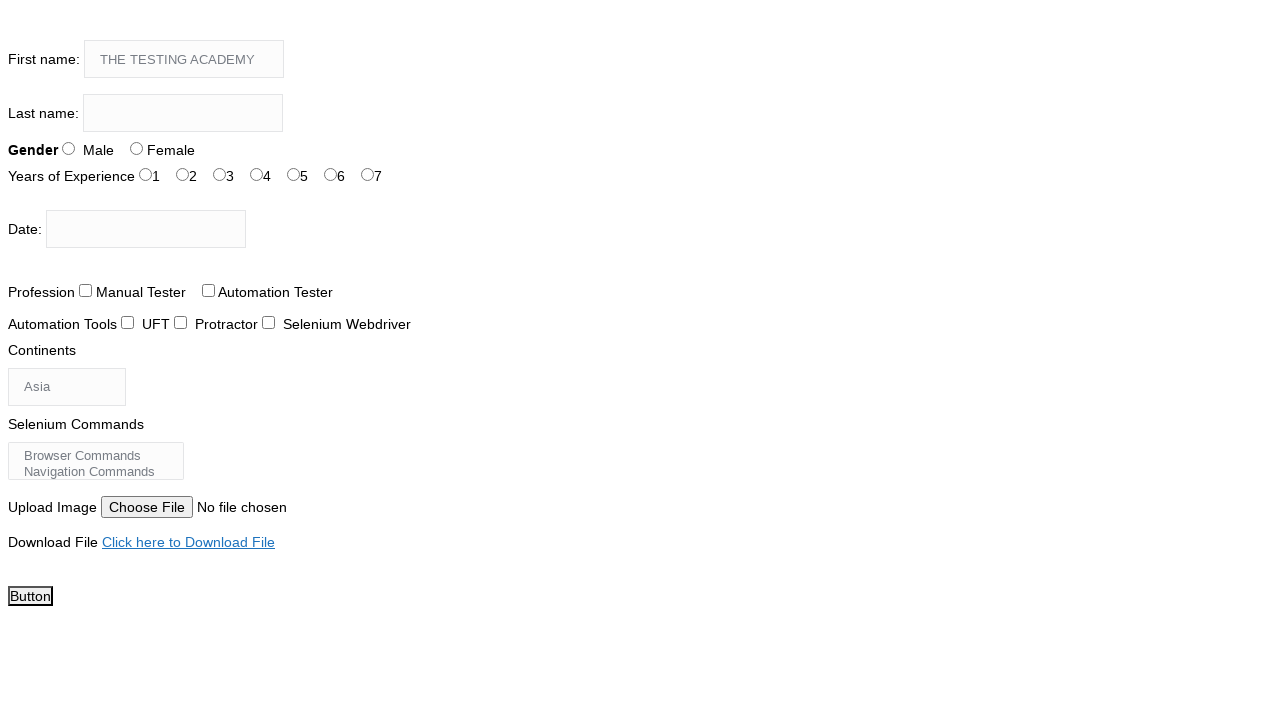